Navigates to MakeMyTrip homepage and verifies the URL contains "makemytrip"

Starting URL: https://www.makemytrip.com/

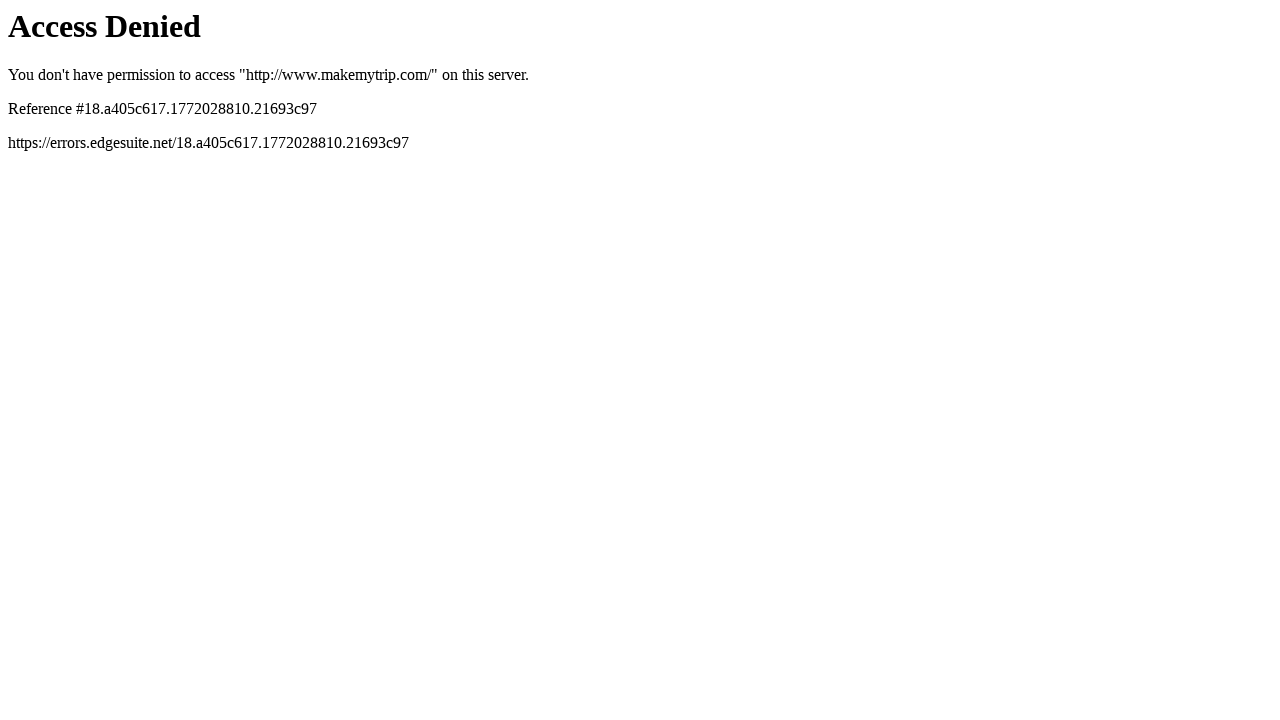

Navigated to MakeMyTrip homepage
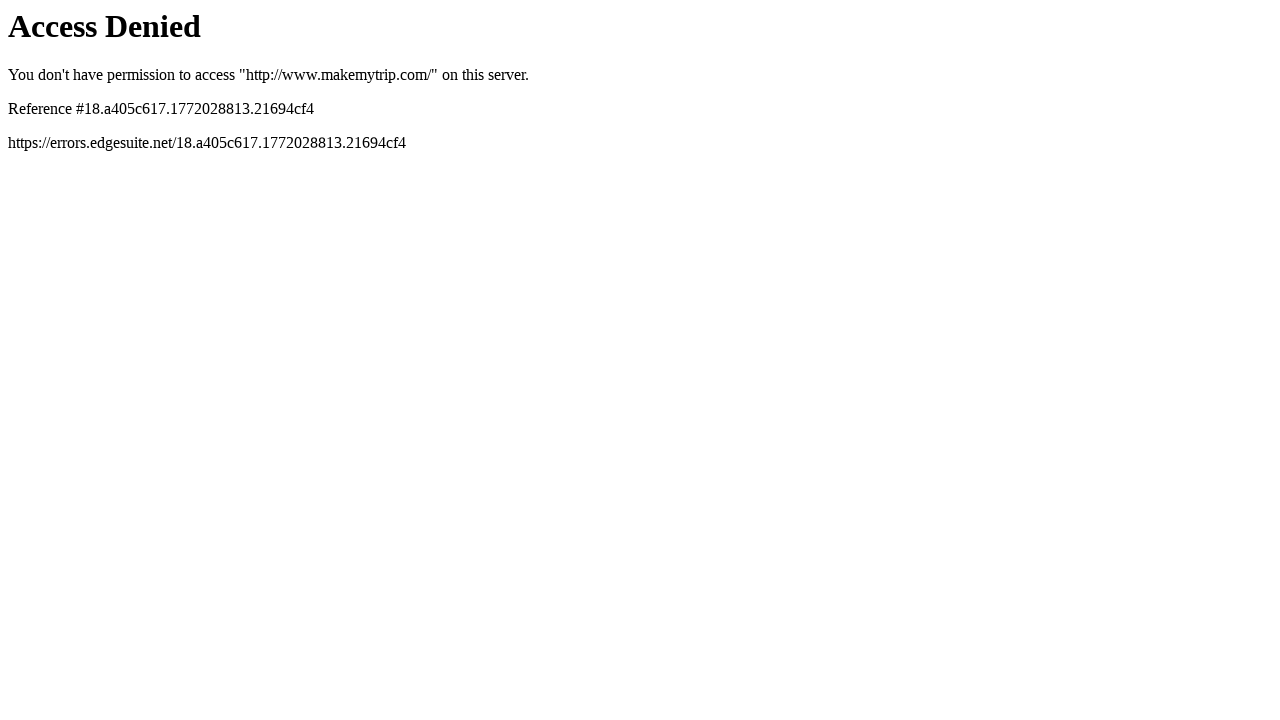

Verified that URL contains 'makemytrip'
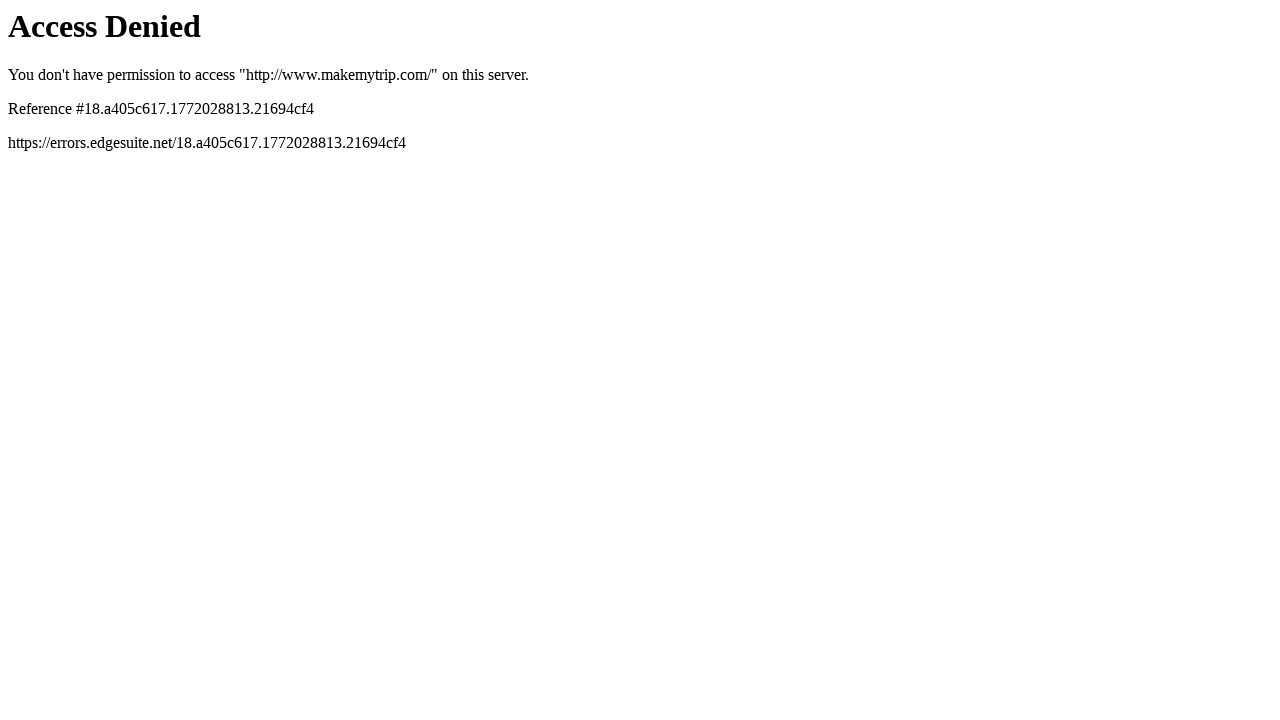

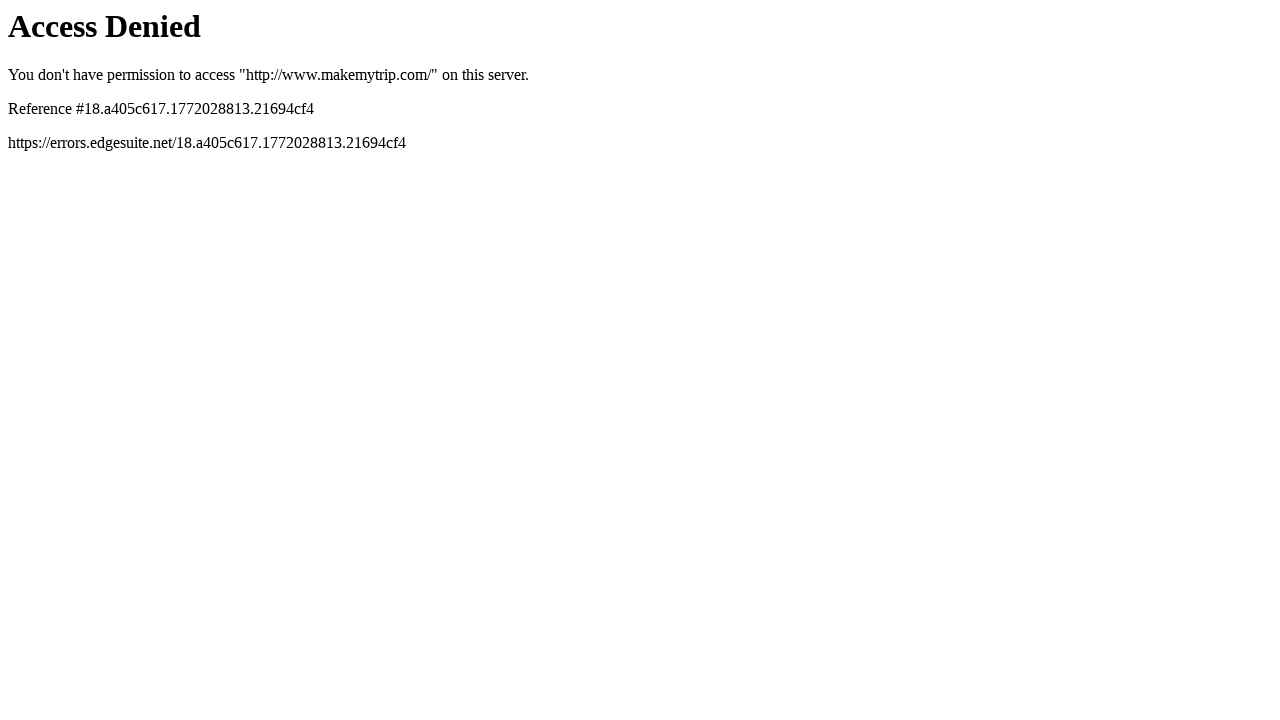